Tests form submission by filling in personal details (first name, last name, email, phone number, and message) and handling the resulting alert

Starting URL: https://v1.training-support.net/selenium/simple-form

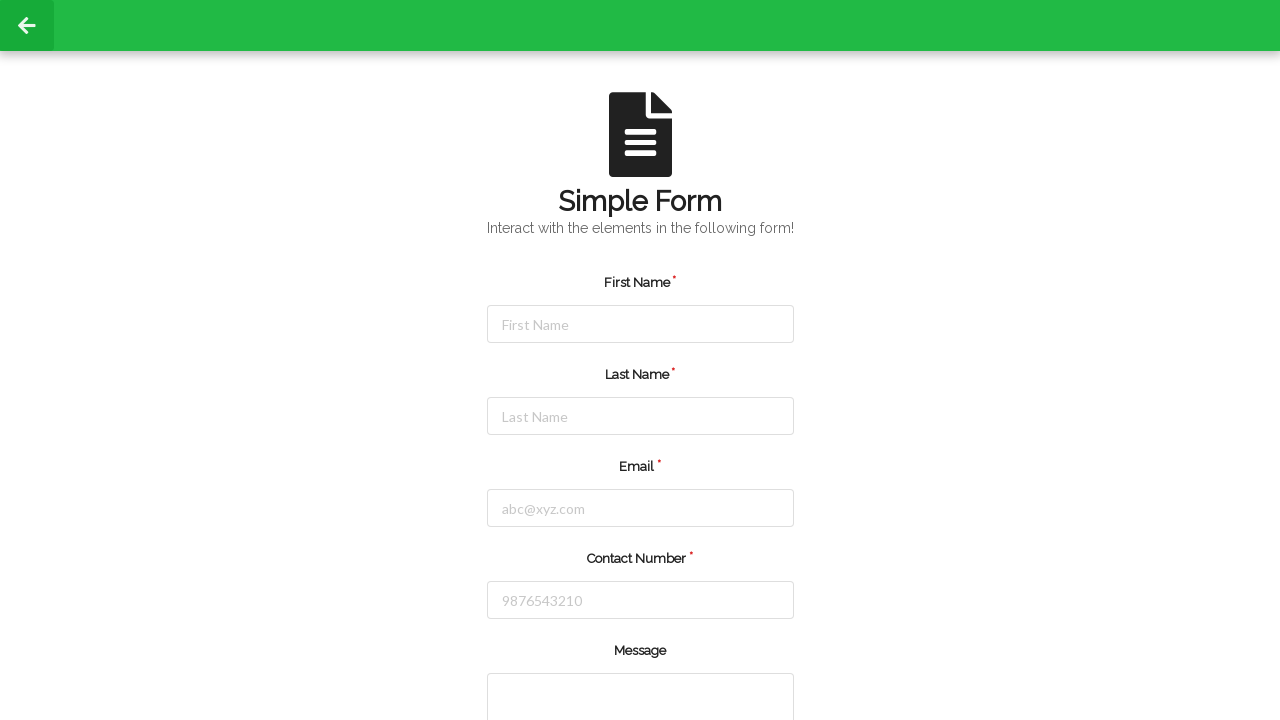

Filled first name field with 'Shubham' on #firstName
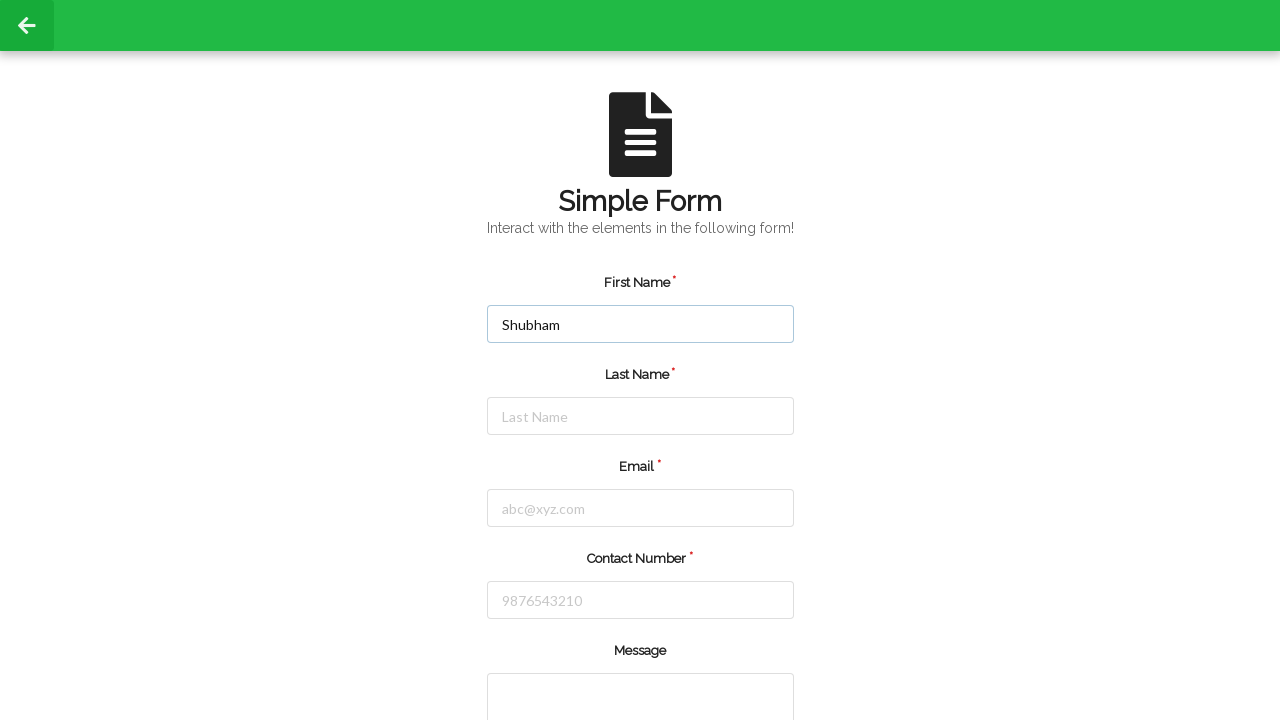

Filled last name field with 'Gaikwad' on #lastName
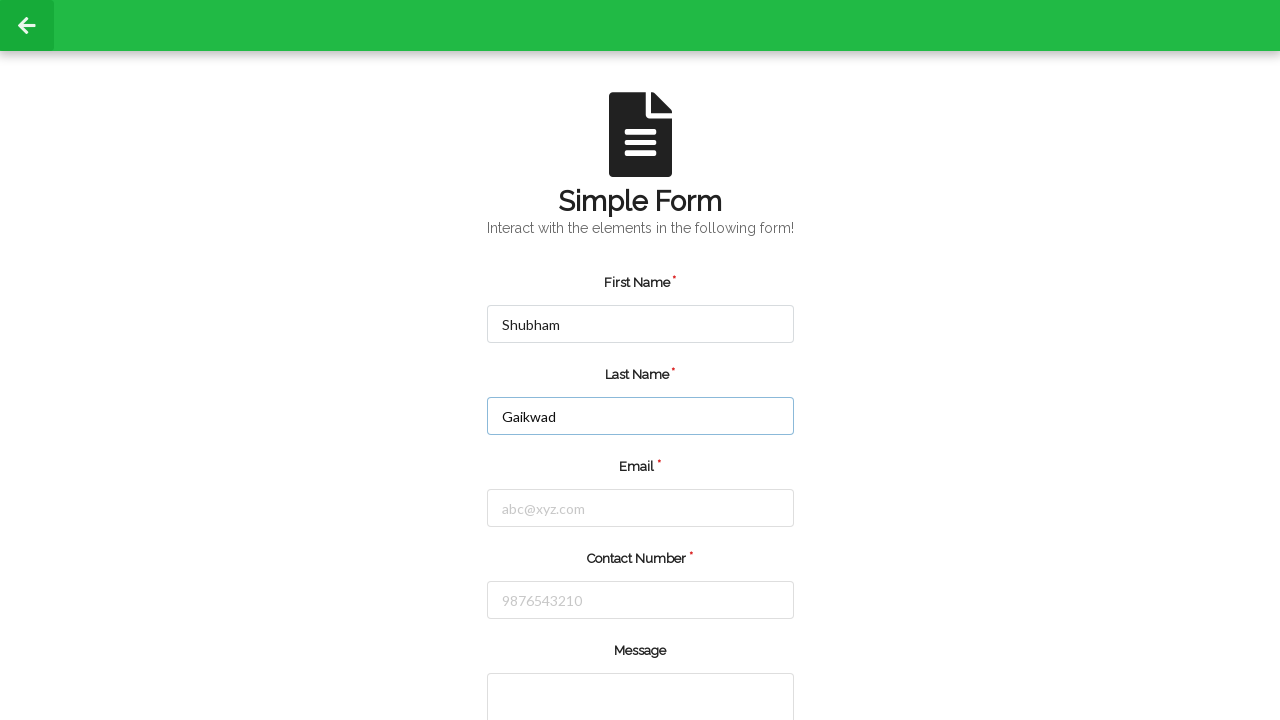

Filled email field with 'shubhamgaikwad@gmail.com' on #email
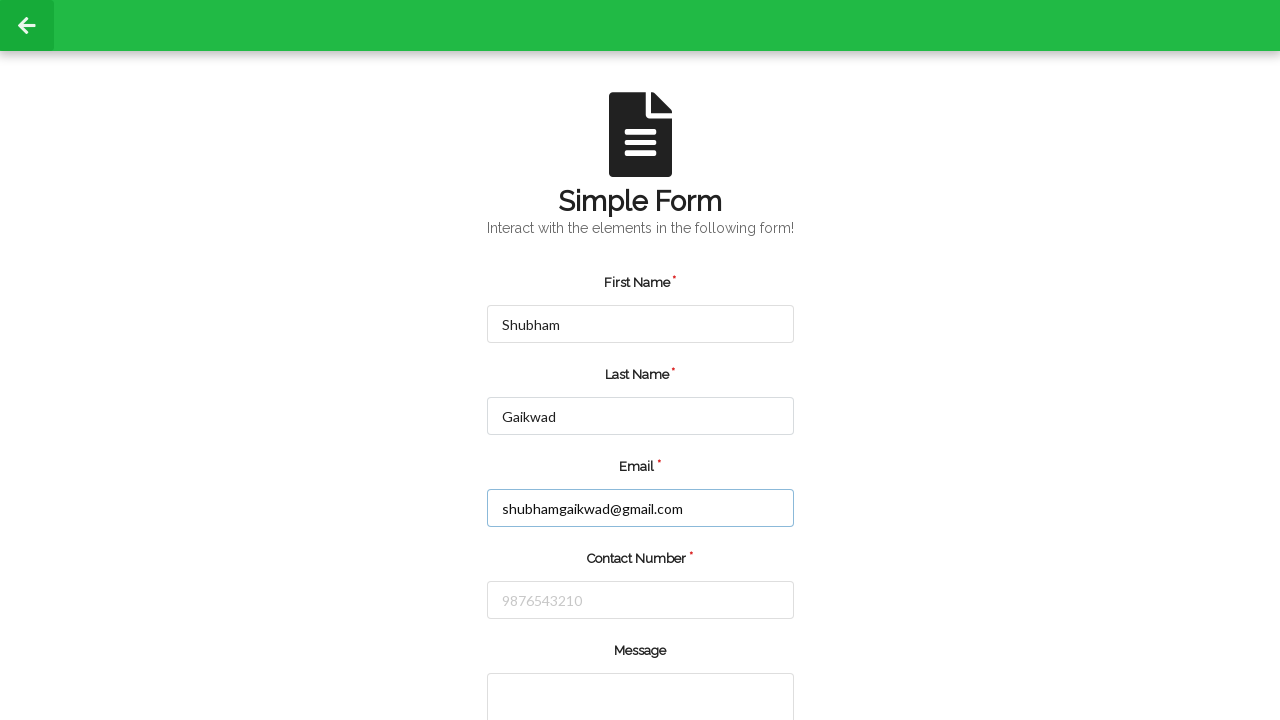

Filled phone number field with '9168917536' on #number
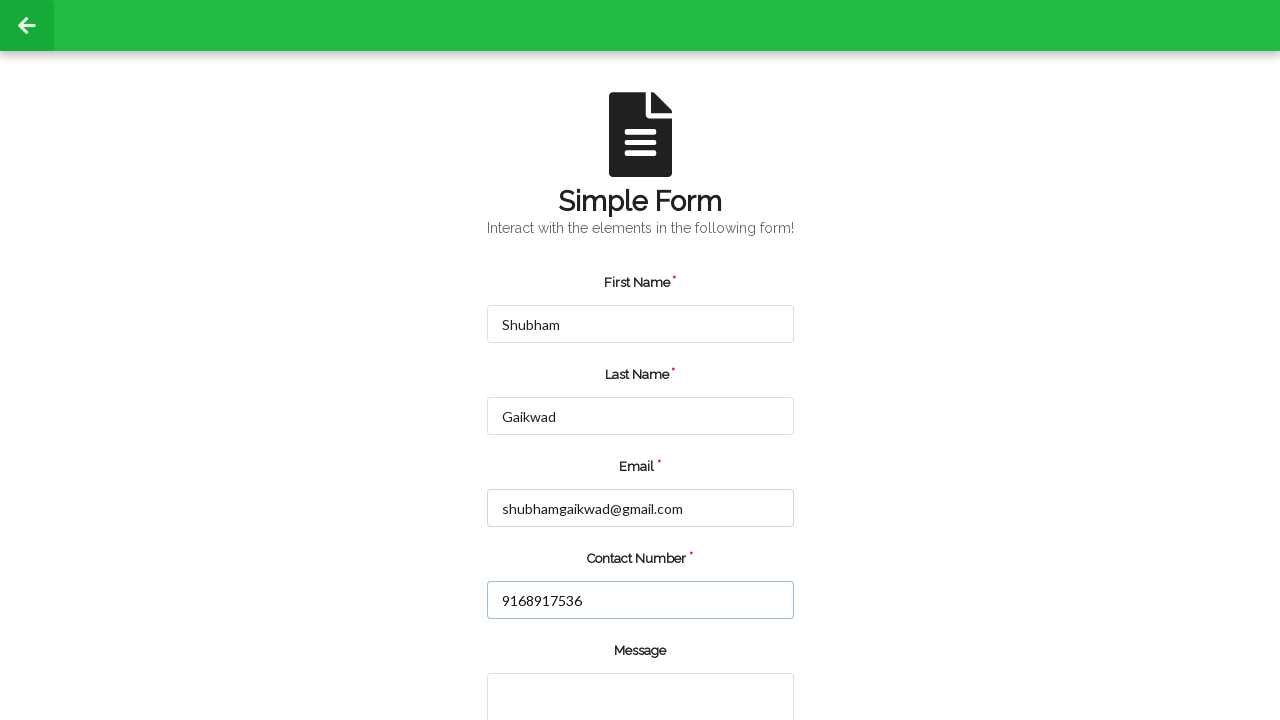

Filled message textarea with 'Hi, my self Shubham' on [rows='2']
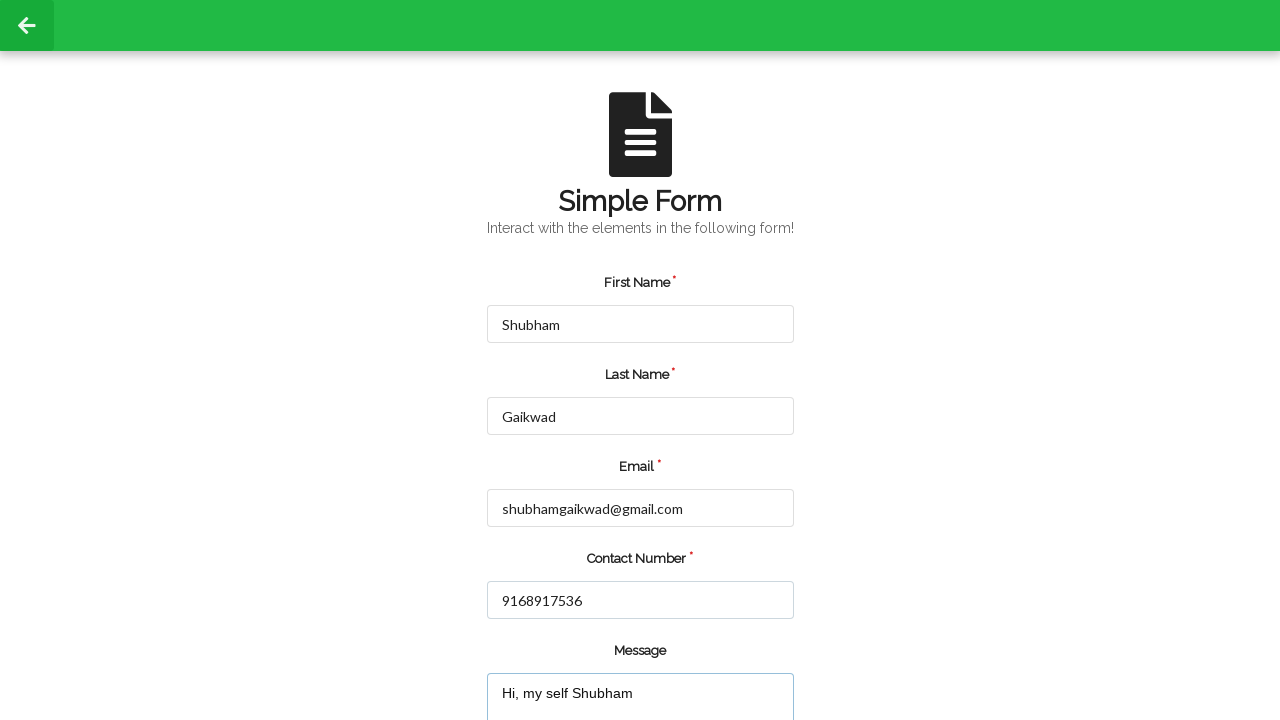

Clicked submit button to submit form at (558, 660) on [onclick='simpleFormSubmit()']
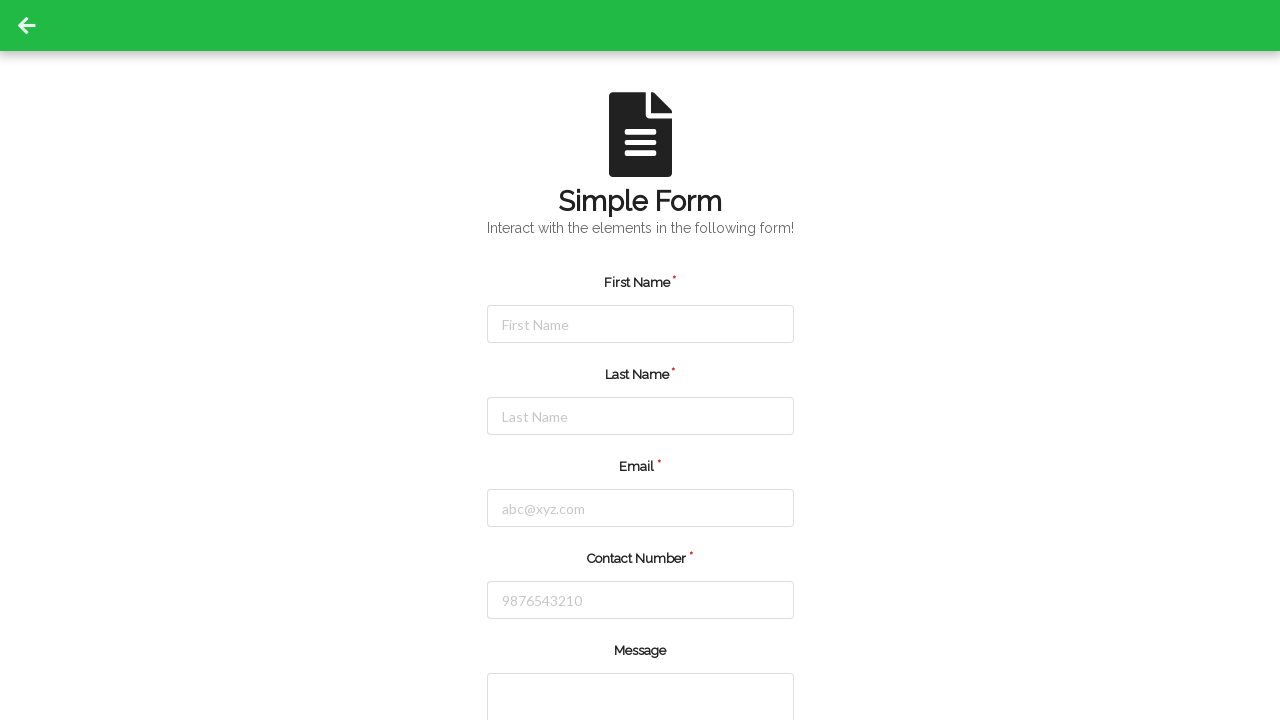

Set up alert dialog handler to accept alerts
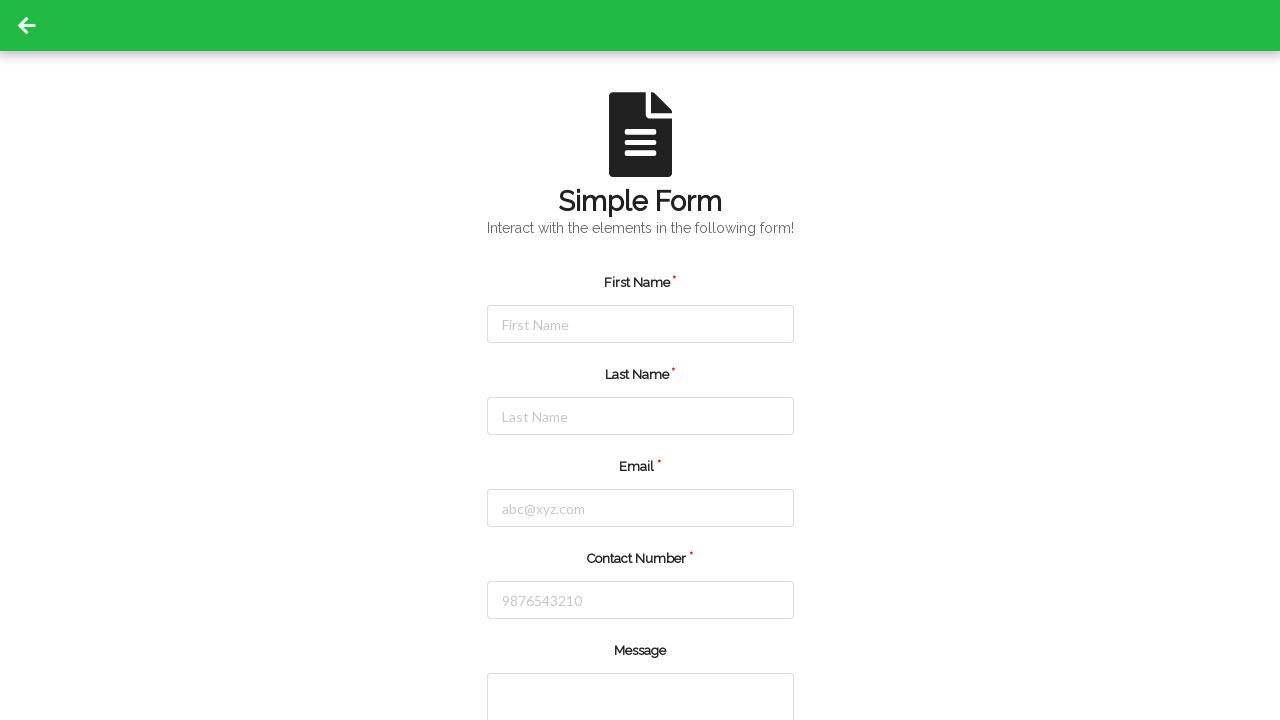

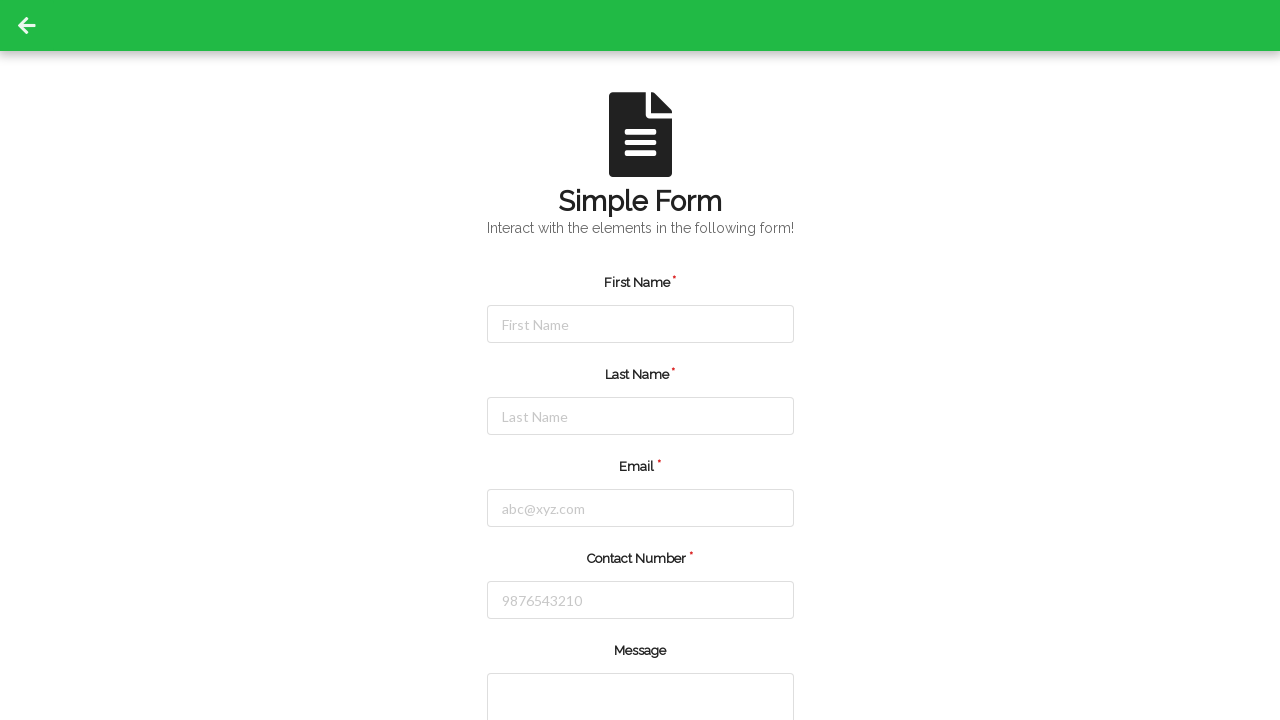